Tests color picker functionality by changing the color value using JavaScript and verifying the change

Starting URL: https://bonigarcia.dev/selenium-webdriver-java/web-form.html

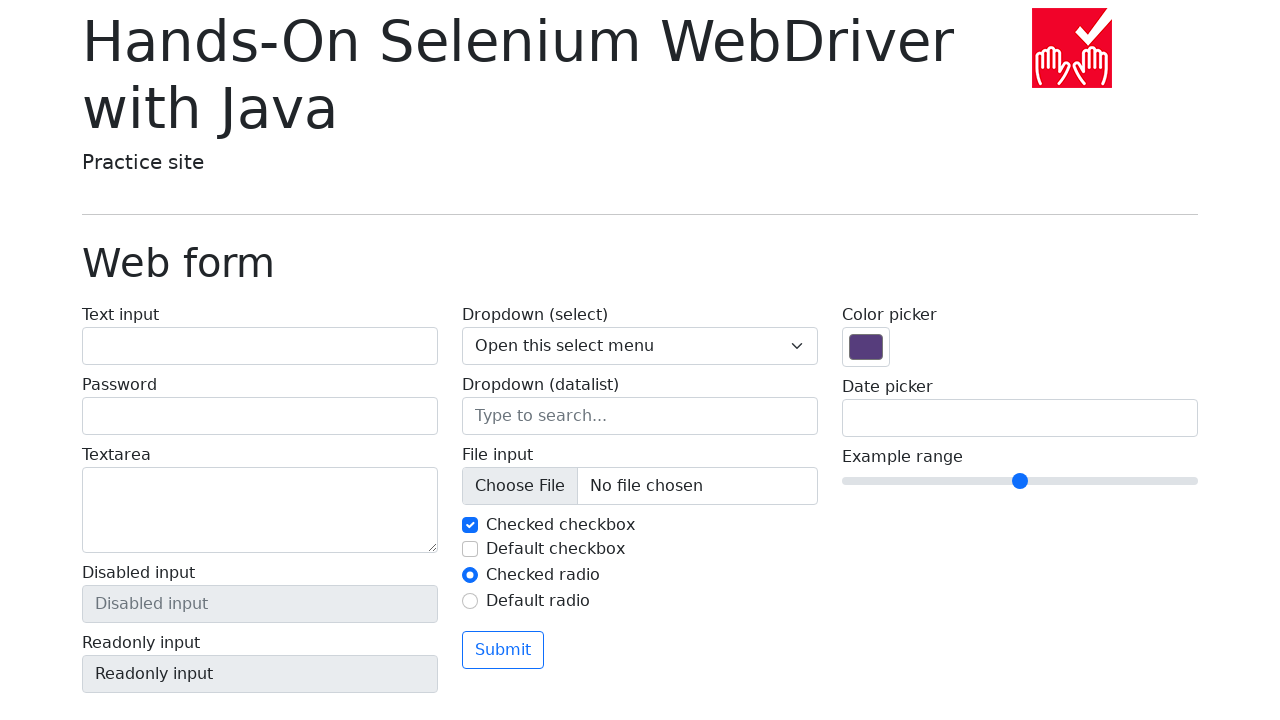

Located color picker input element
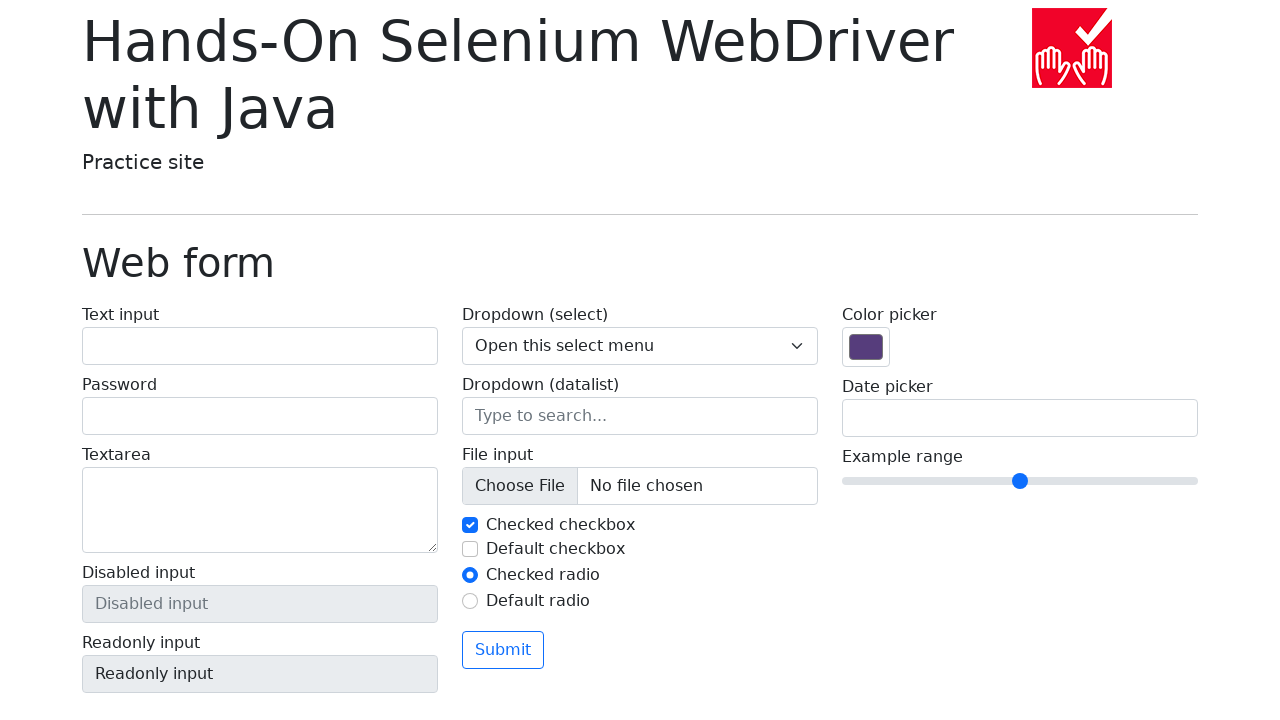

Retrieved initial color value: #563d7c
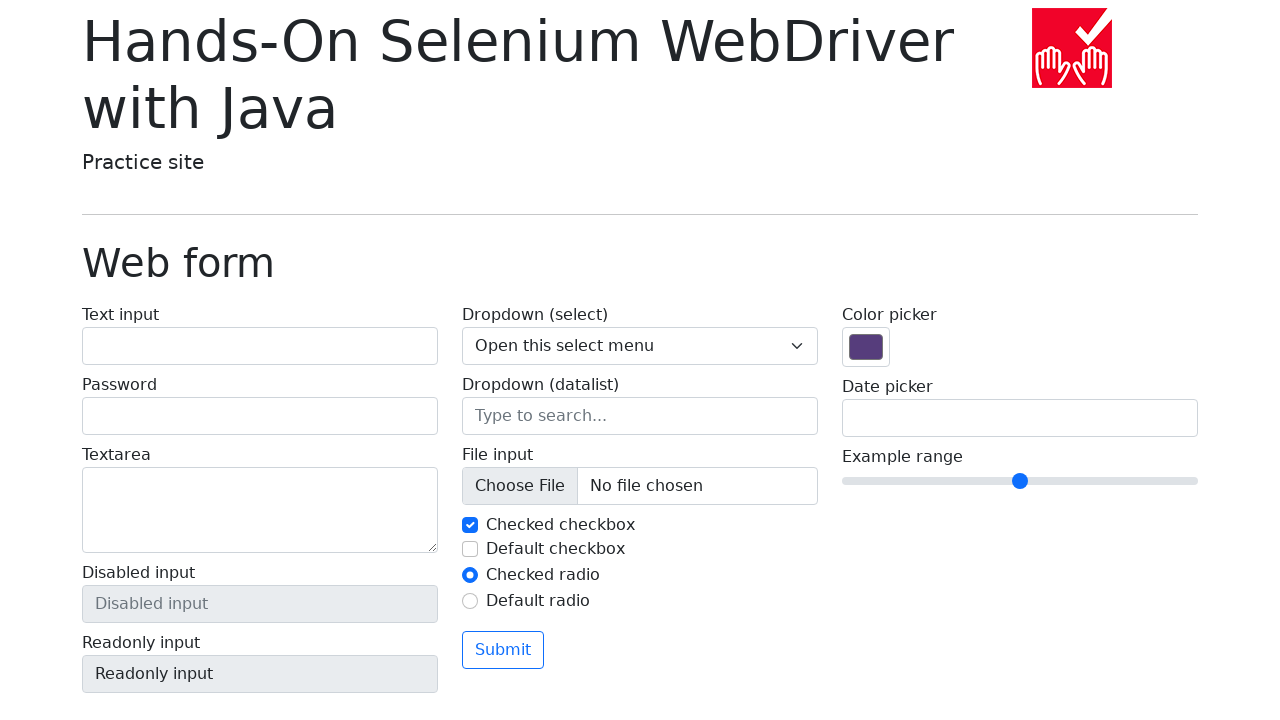

Set color value to #ff0000 using JavaScript
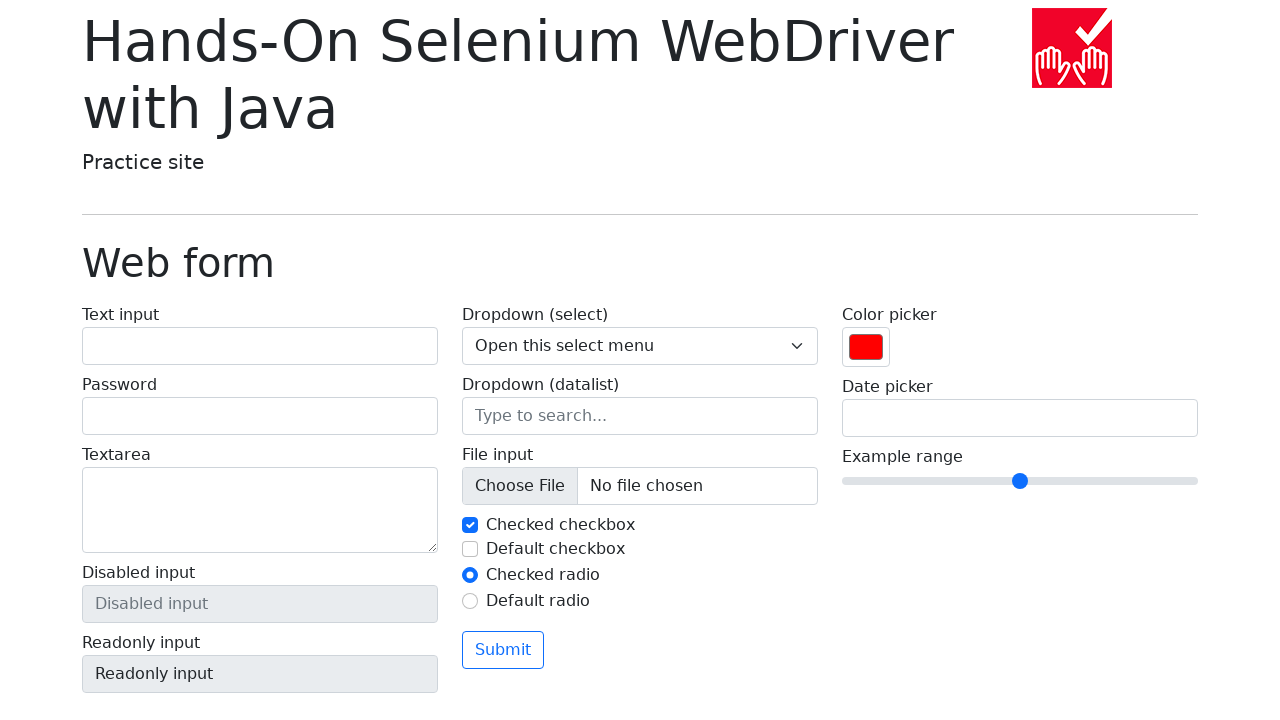

Retrieved final color value: #ff0000
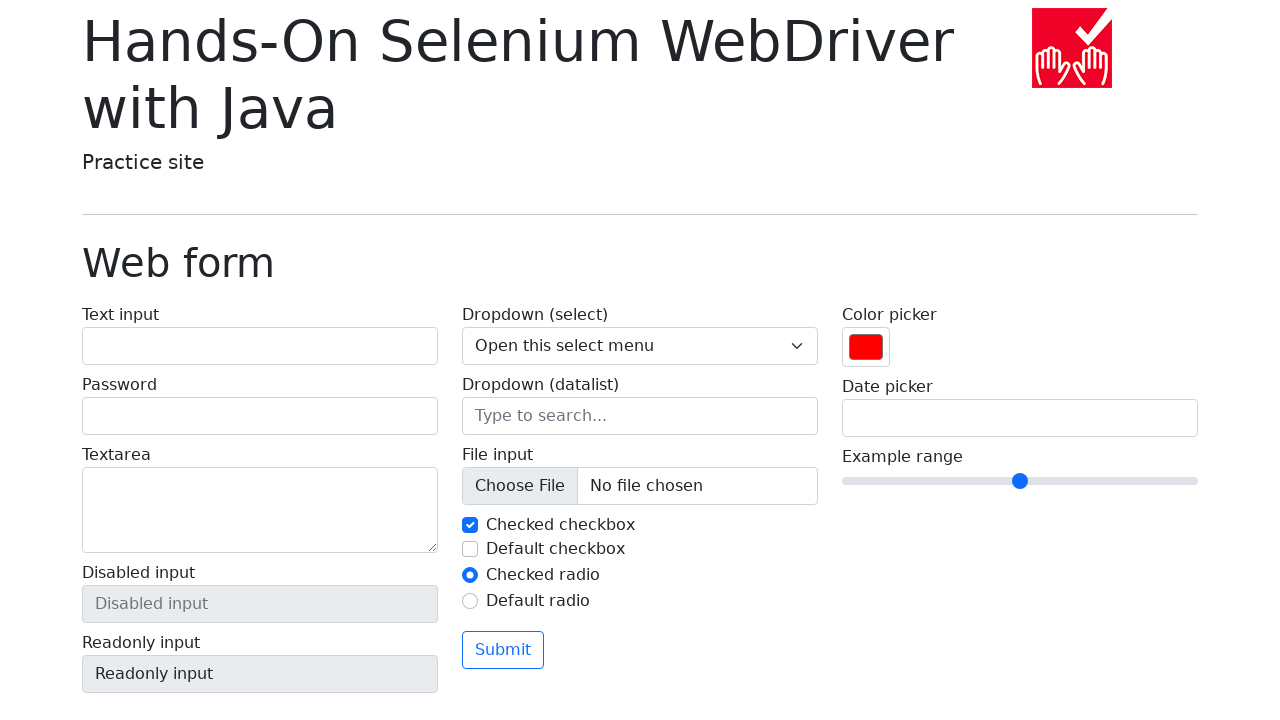

Verified that final color differs from initial color
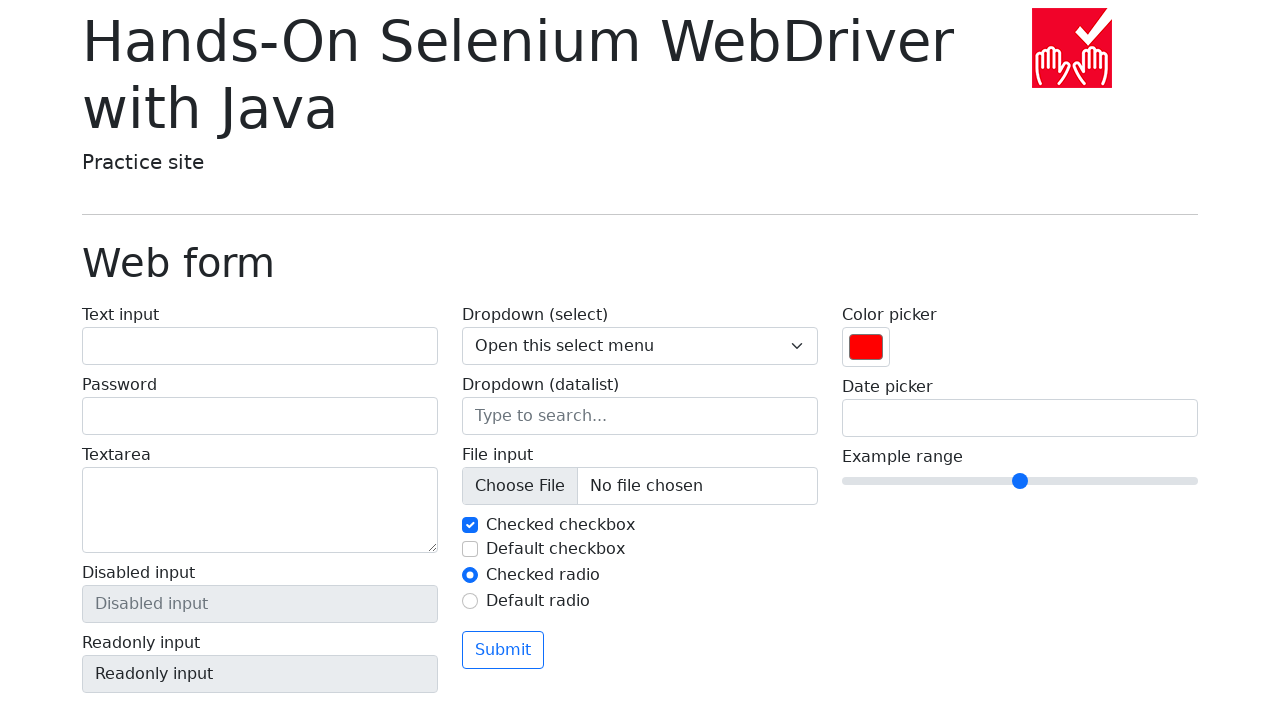

Verified that final color matches #ff0000
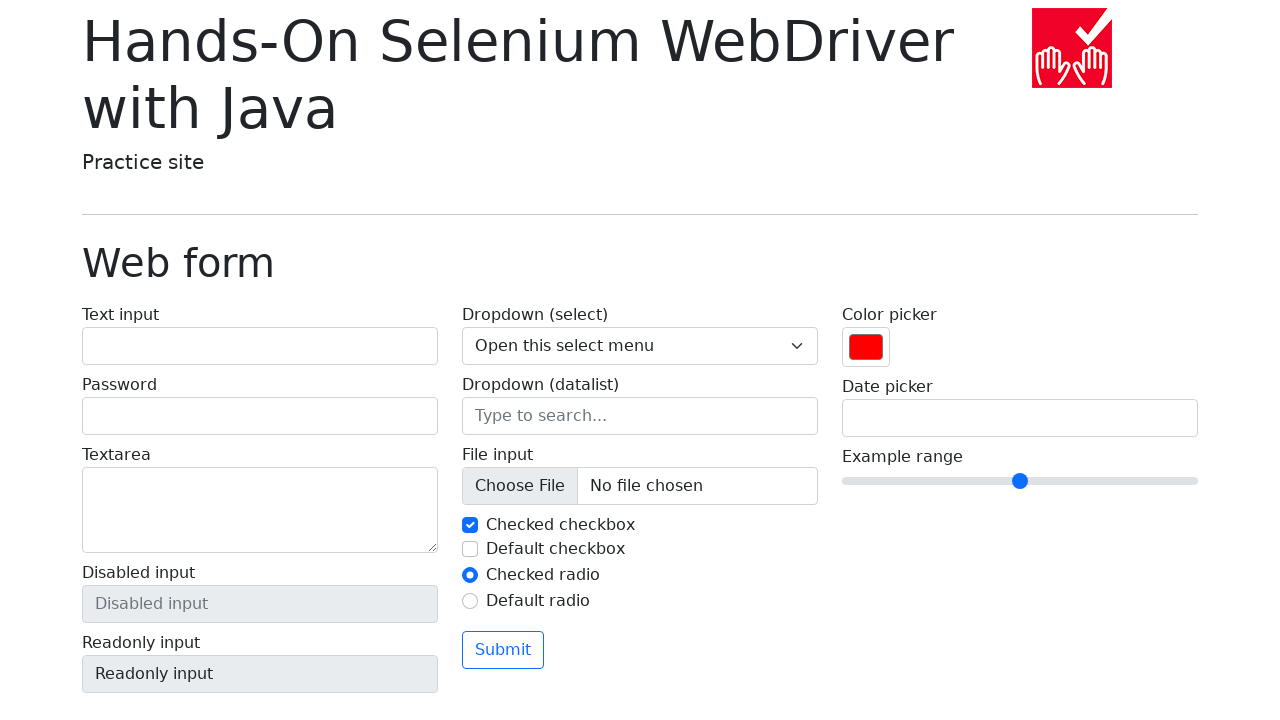

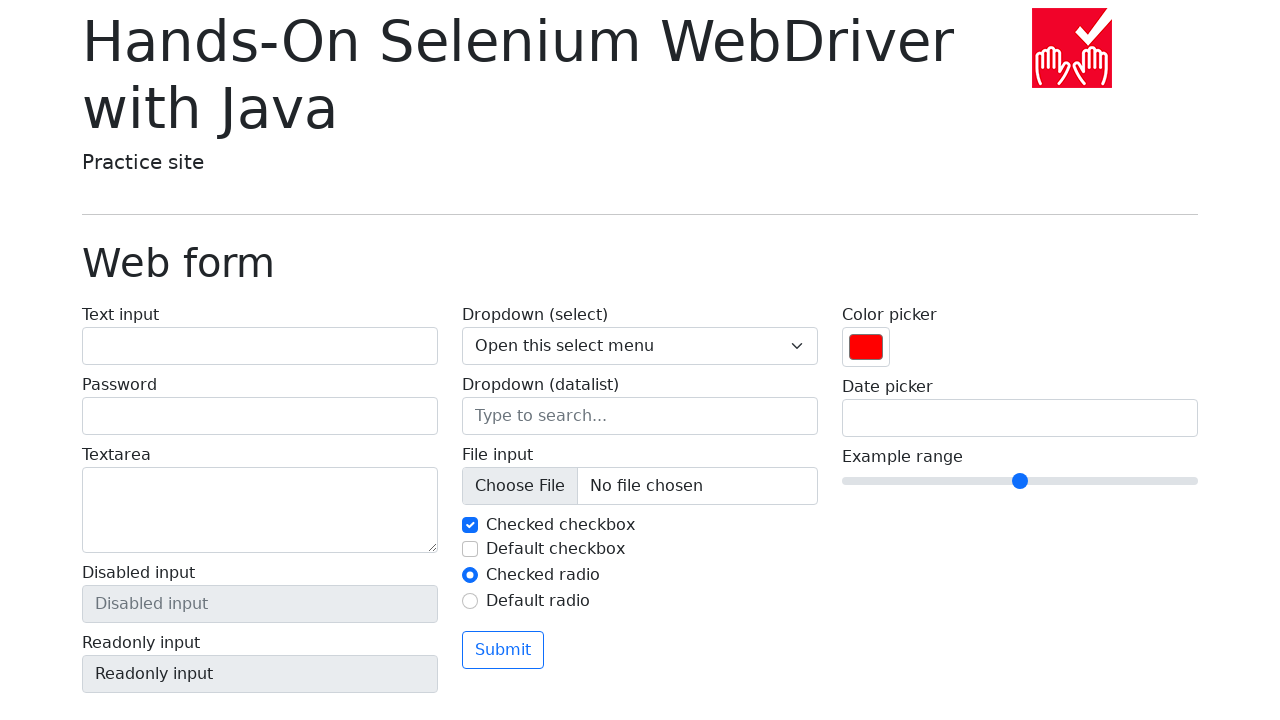